Tests static dropdown functionality by selecting options using different methods: by index, by visible text, and by value on a practice dropdown page.

Starting URL: https://rahulshettyacademy.com/dropdownsPractise/

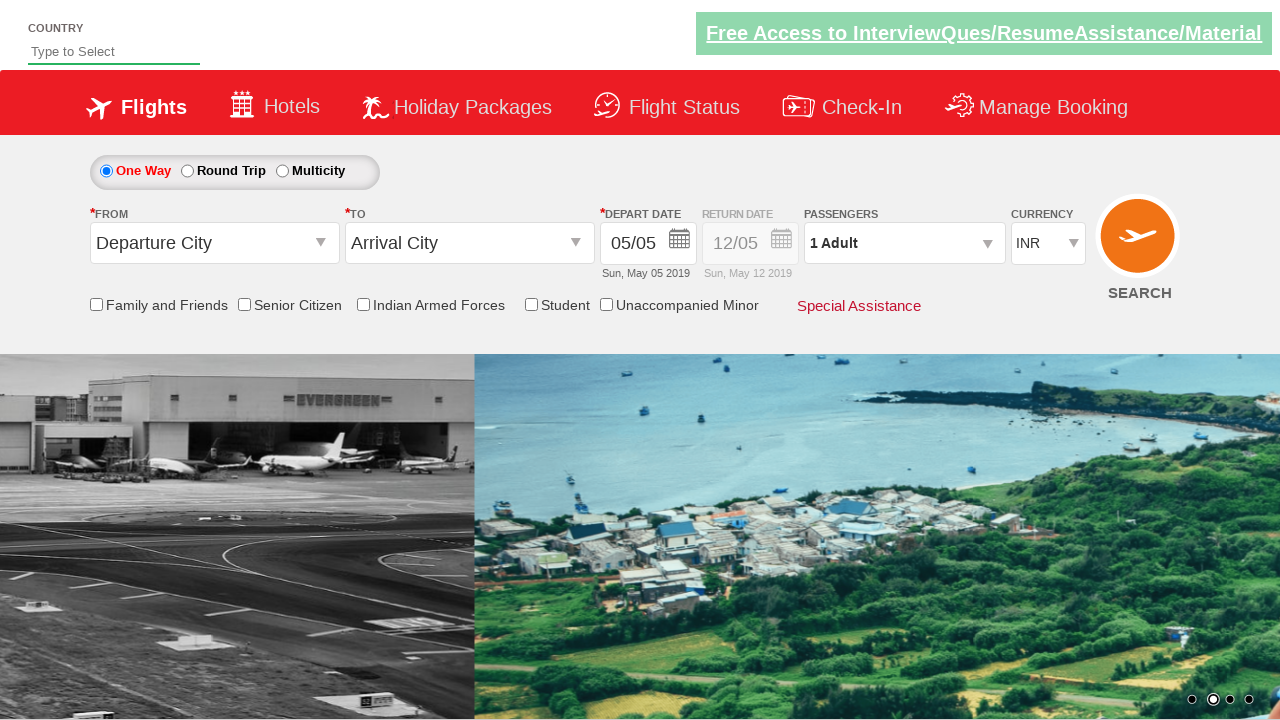

Waited for dropdown selector to be available
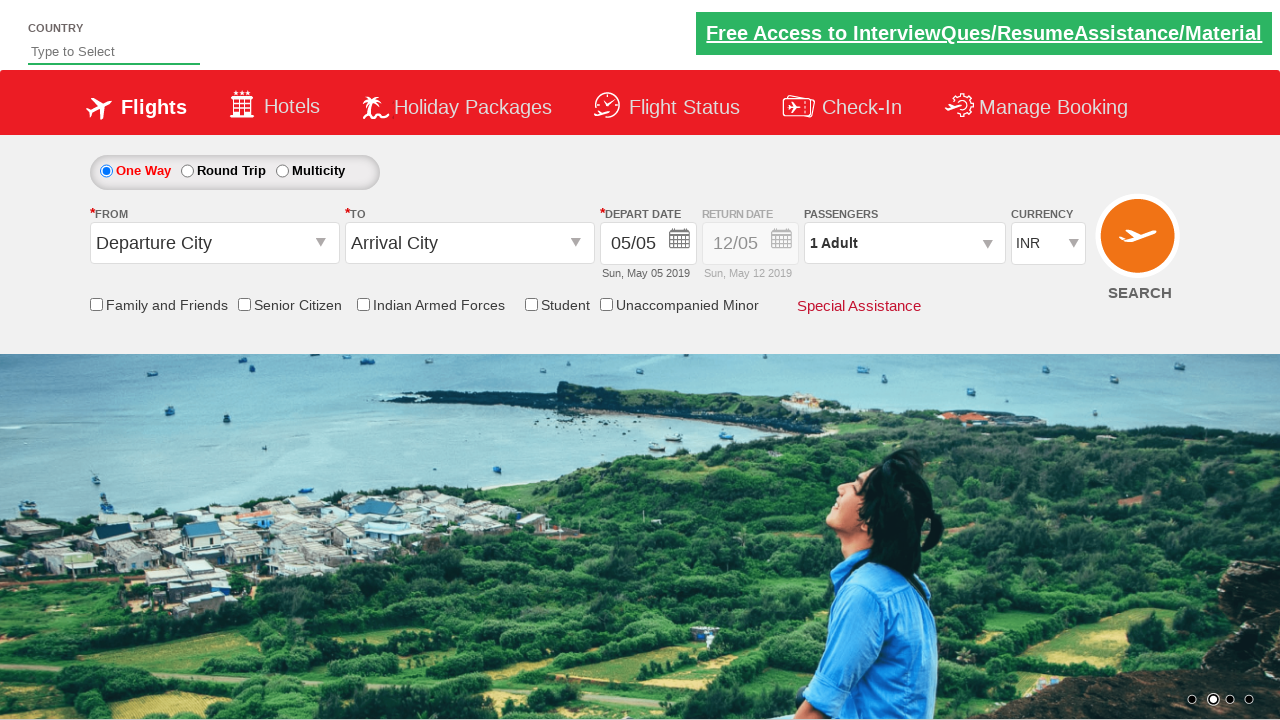

Selected dropdown option by index 3 (4th option) on #ctl00_mainContent_DropDownListCurrency
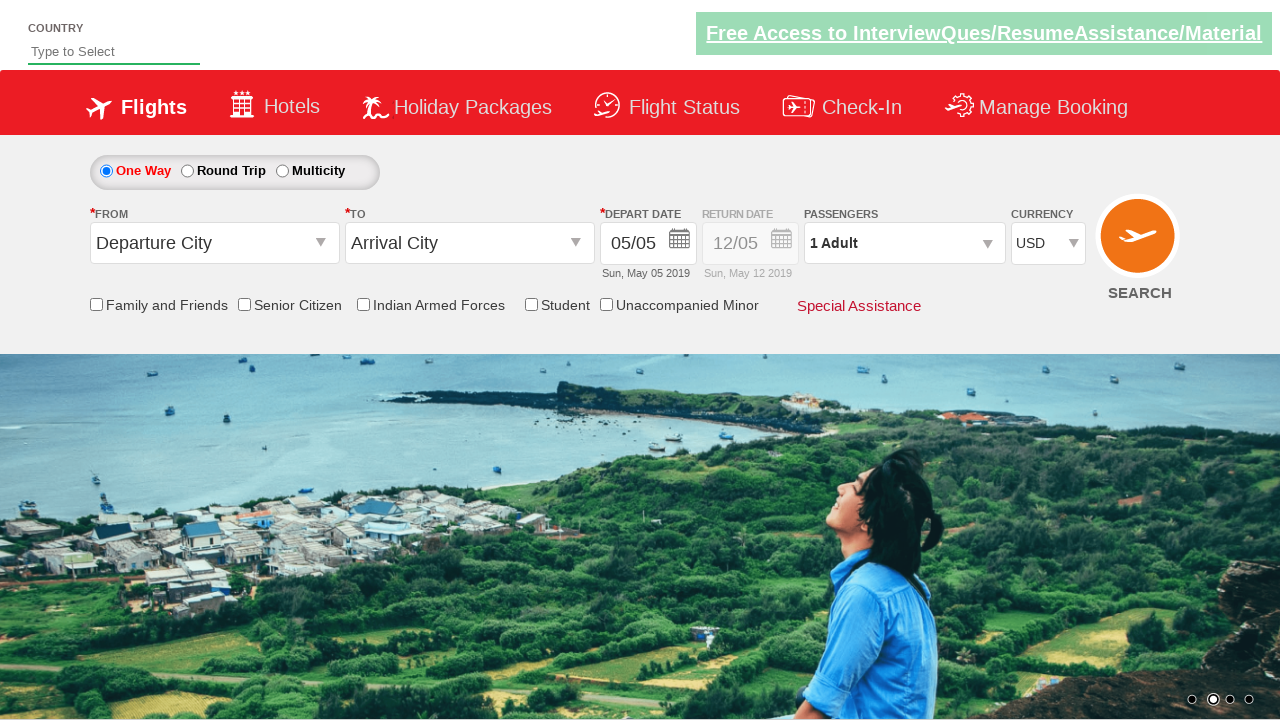

Selected dropdown option by visible text 'AED' on #ctl00_mainContent_DropDownListCurrency
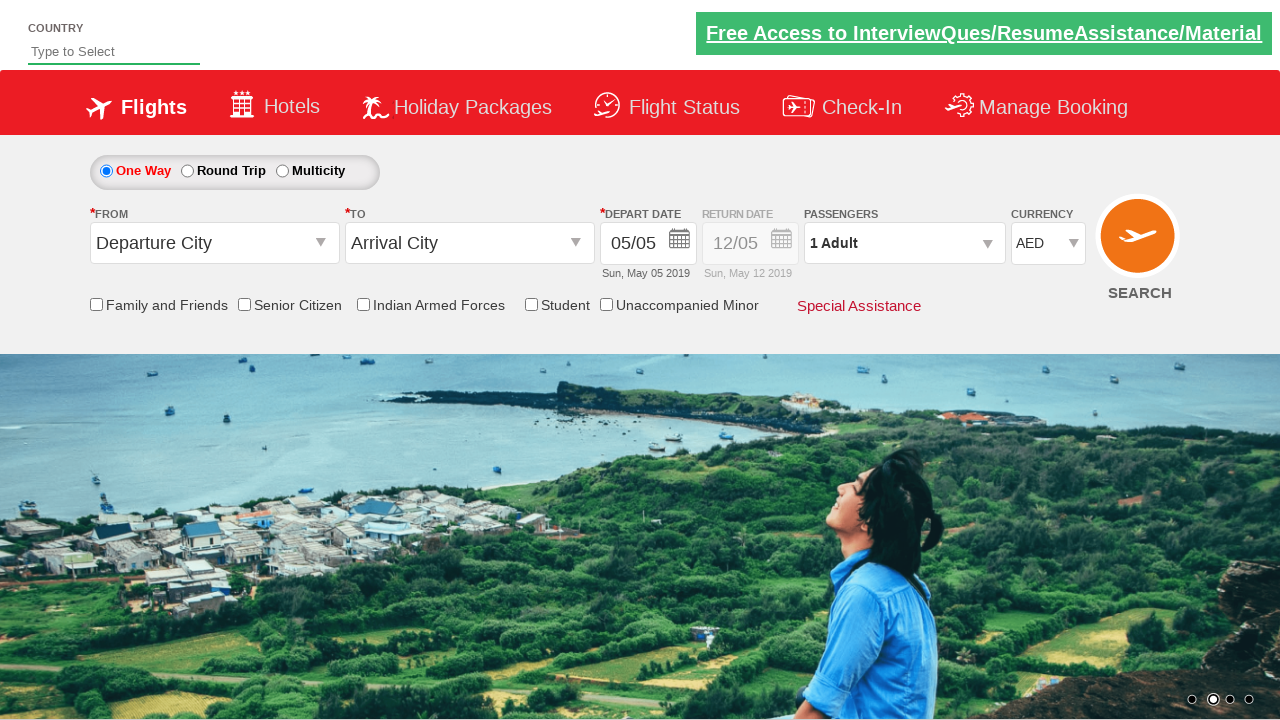

Selected dropdown option by value 'INR' on #ctl00_mainContent_DropDownListCurrency
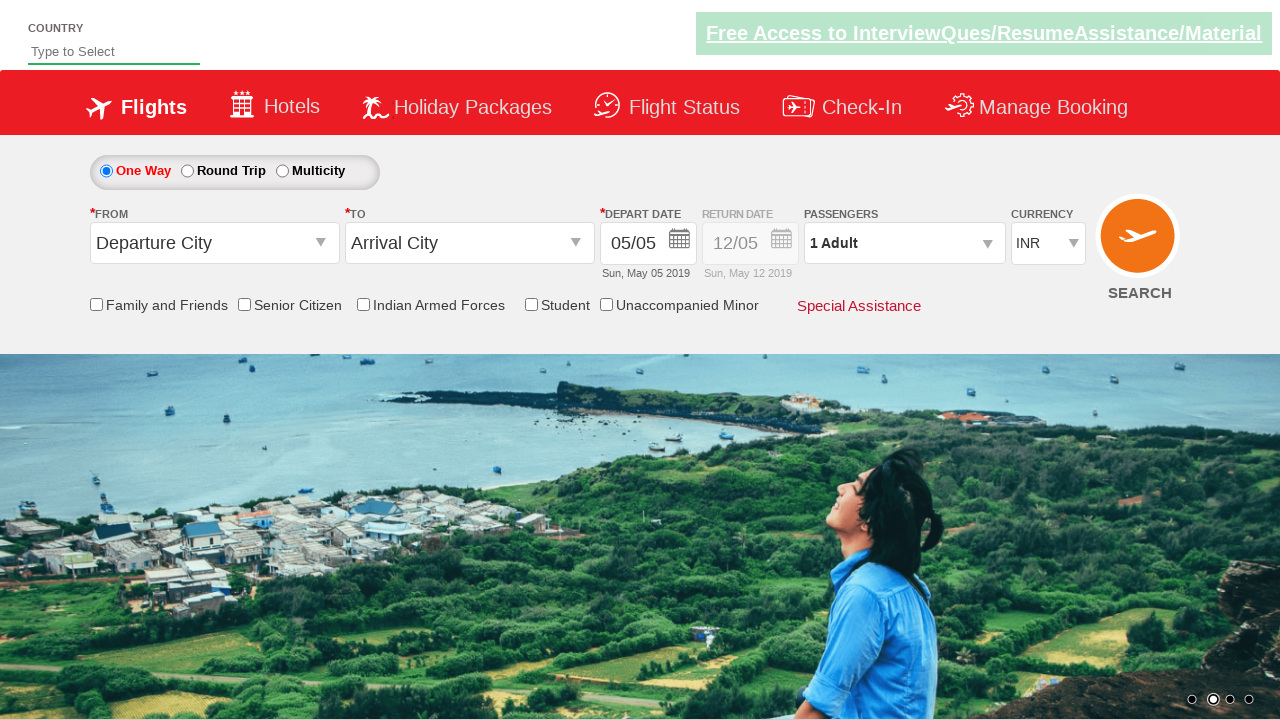

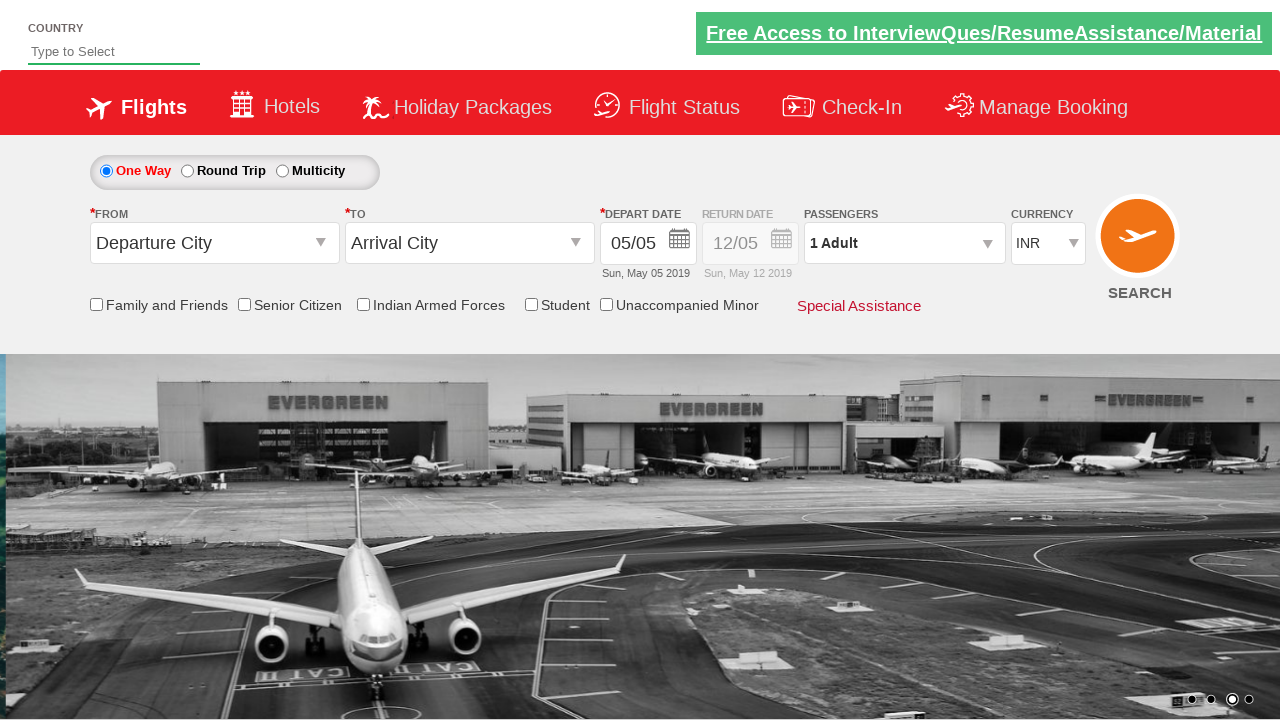